Tests that clicking the Reset link restores all cats to the listing

Starting URL: https://cs1632.appspot.com/

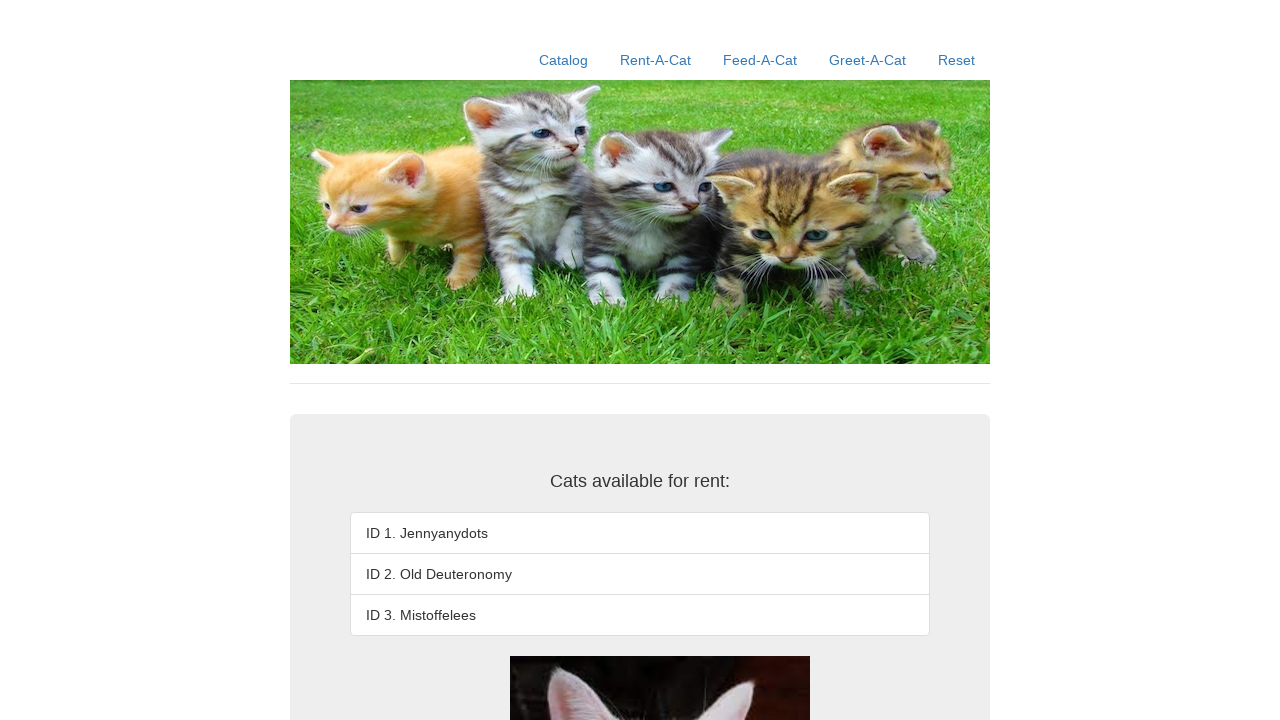

Reset all cat rental cookies to false
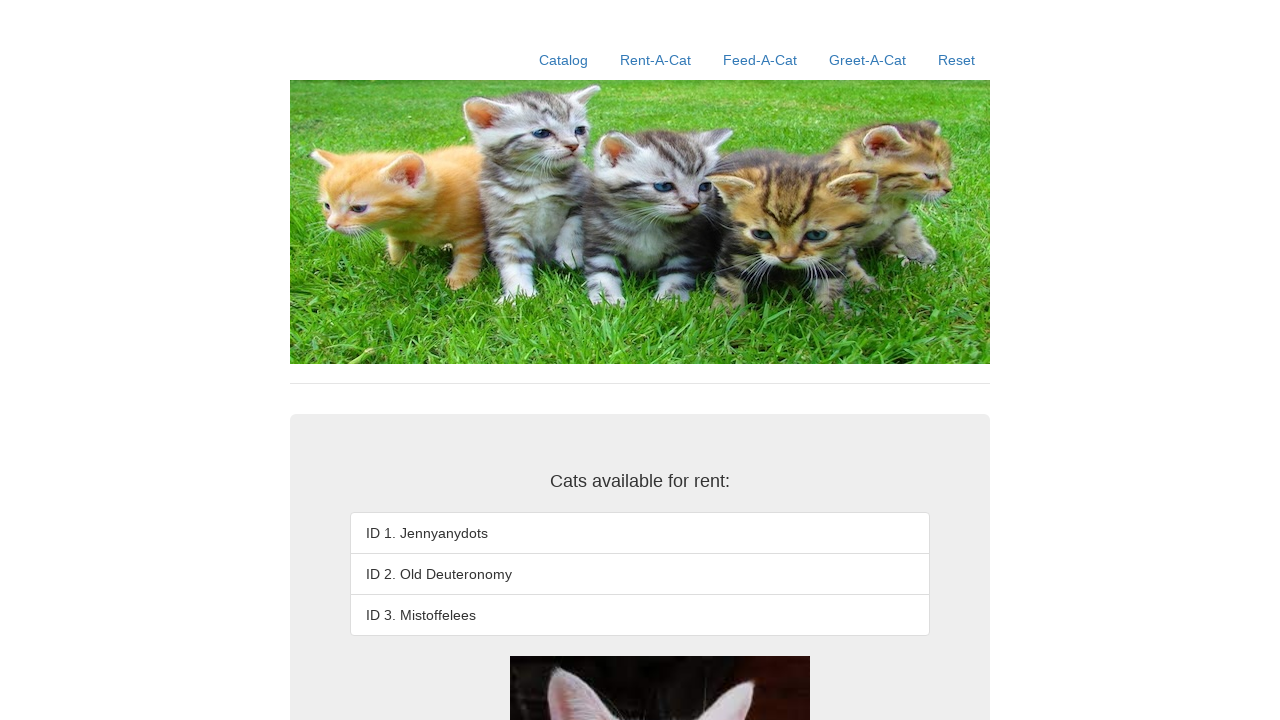

Marked all cats as rented by setting cookies to true
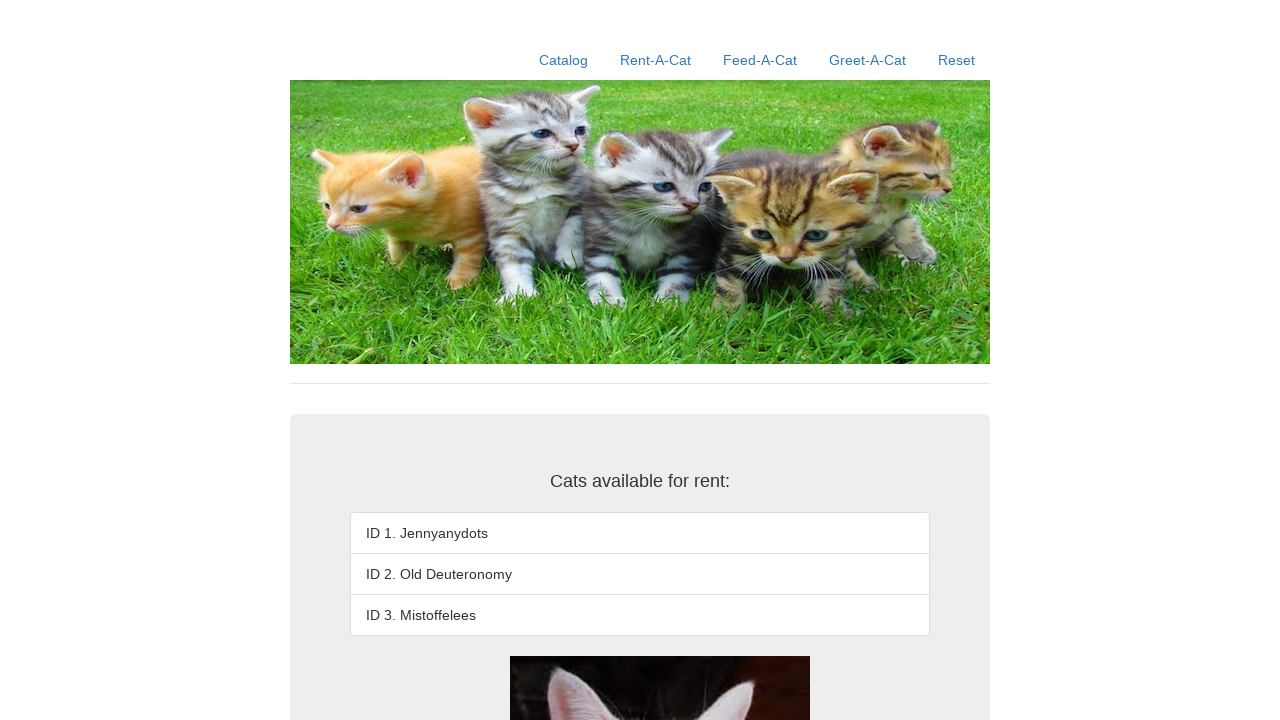

Clicked Reset link to restore all cats to listing at (956, 60) on xpath=//a[contains(@href, '/reset')]
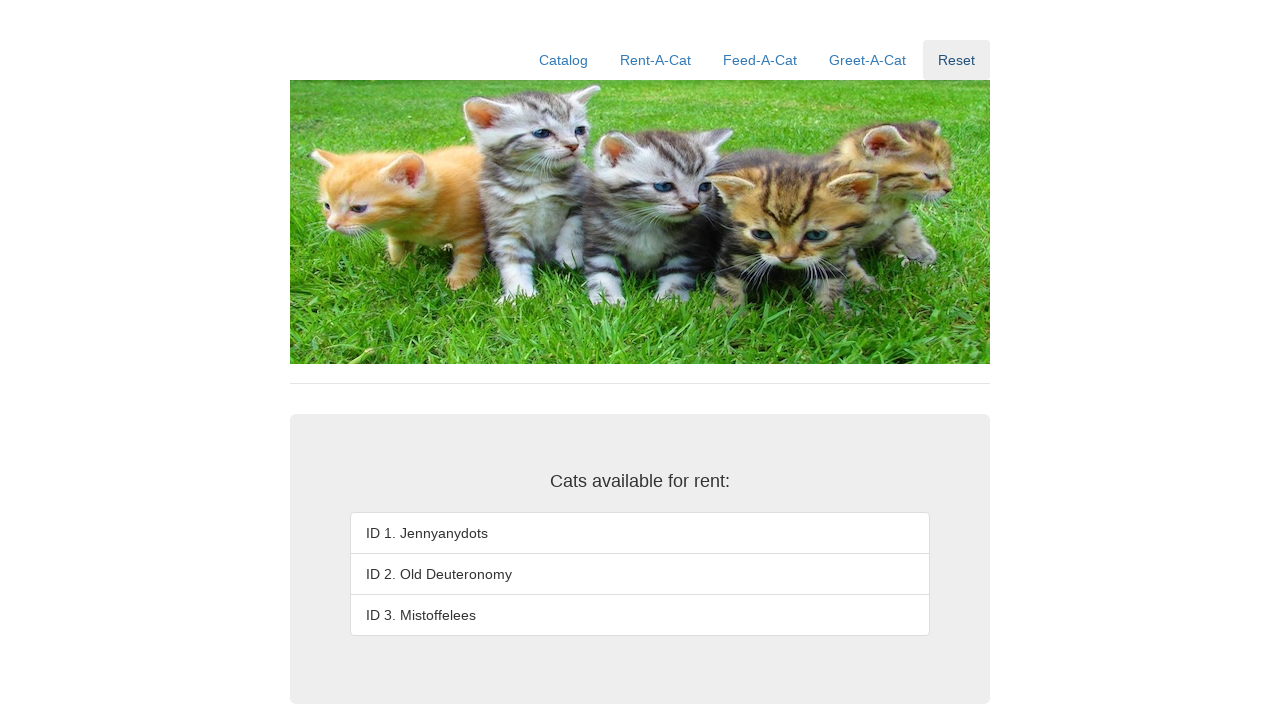

Verified first cat 'ID 1. Jennyanydots' is in the listing
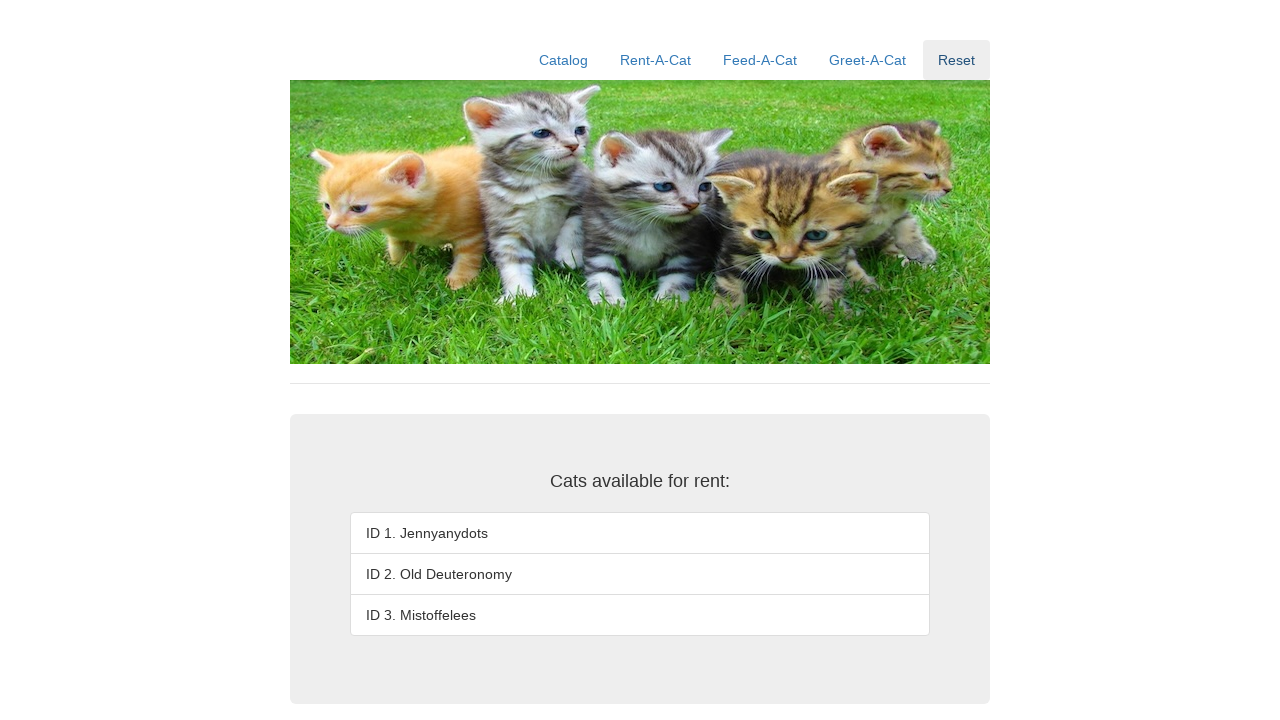

Verified second cat 'ID 2. Old Deuteronomy' is in the listing
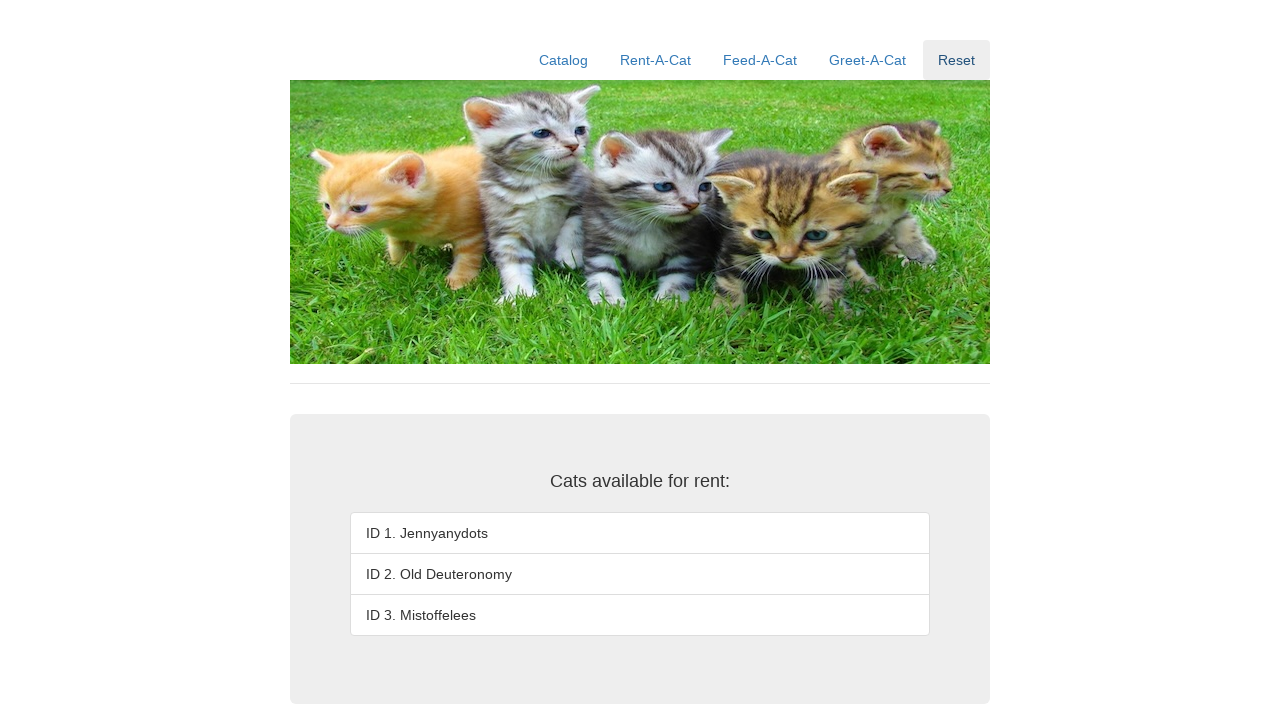

Verified third cat 'ID 3. Mistoffelees' is in the listing
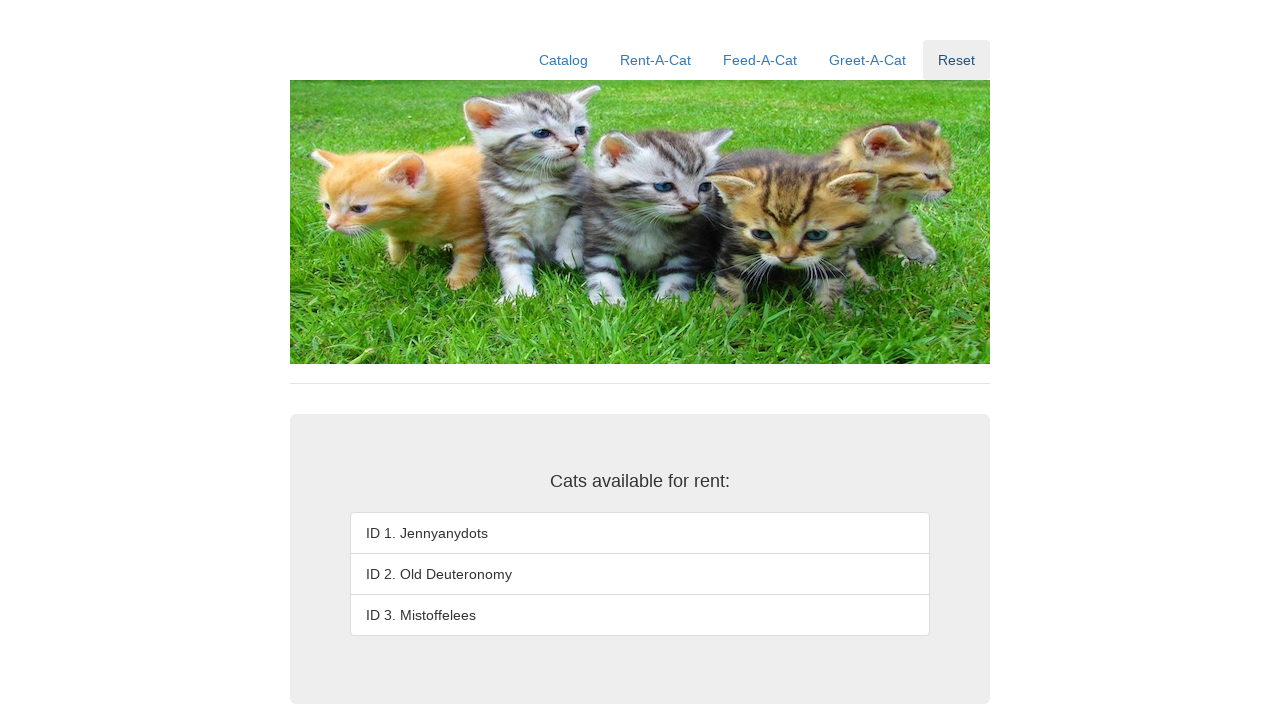

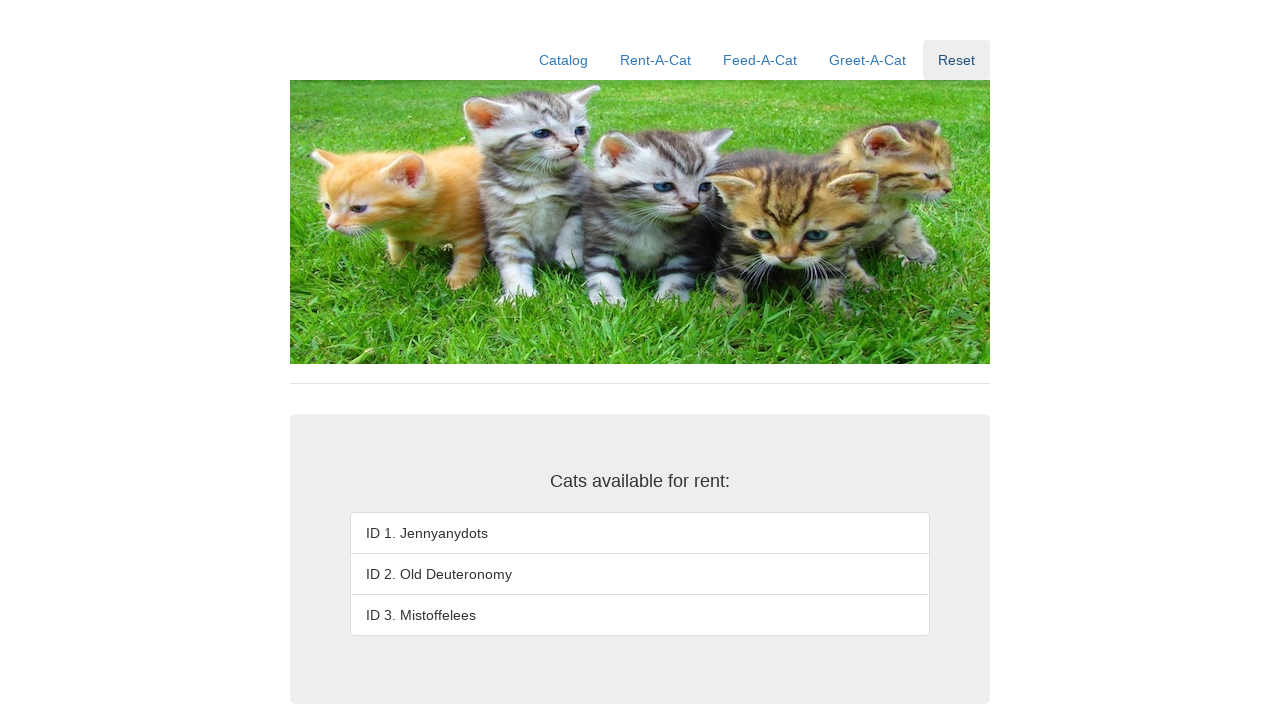